Navigates to a page with loading images and waits for images to become visible

Starting URL: https://bonigarcia.dev/selenium-webdriver-java/loading-images.html

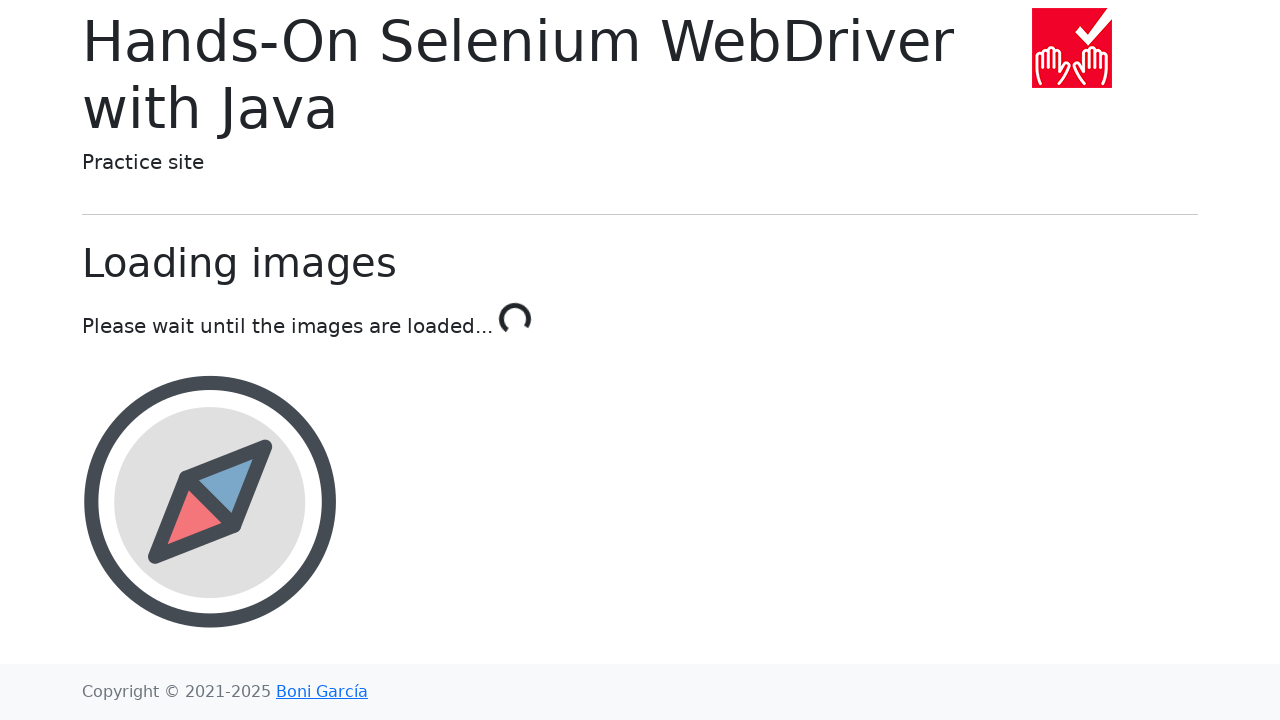

Waited for landscape image to become visible
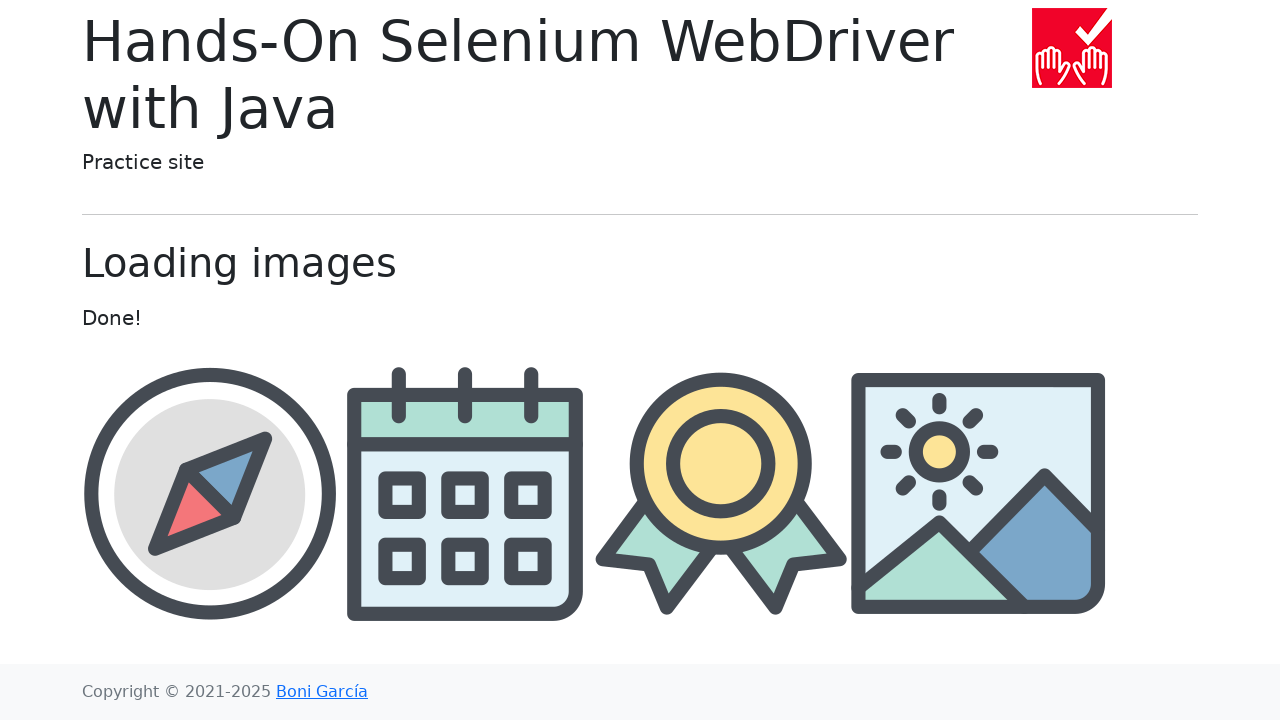

Located the award image element
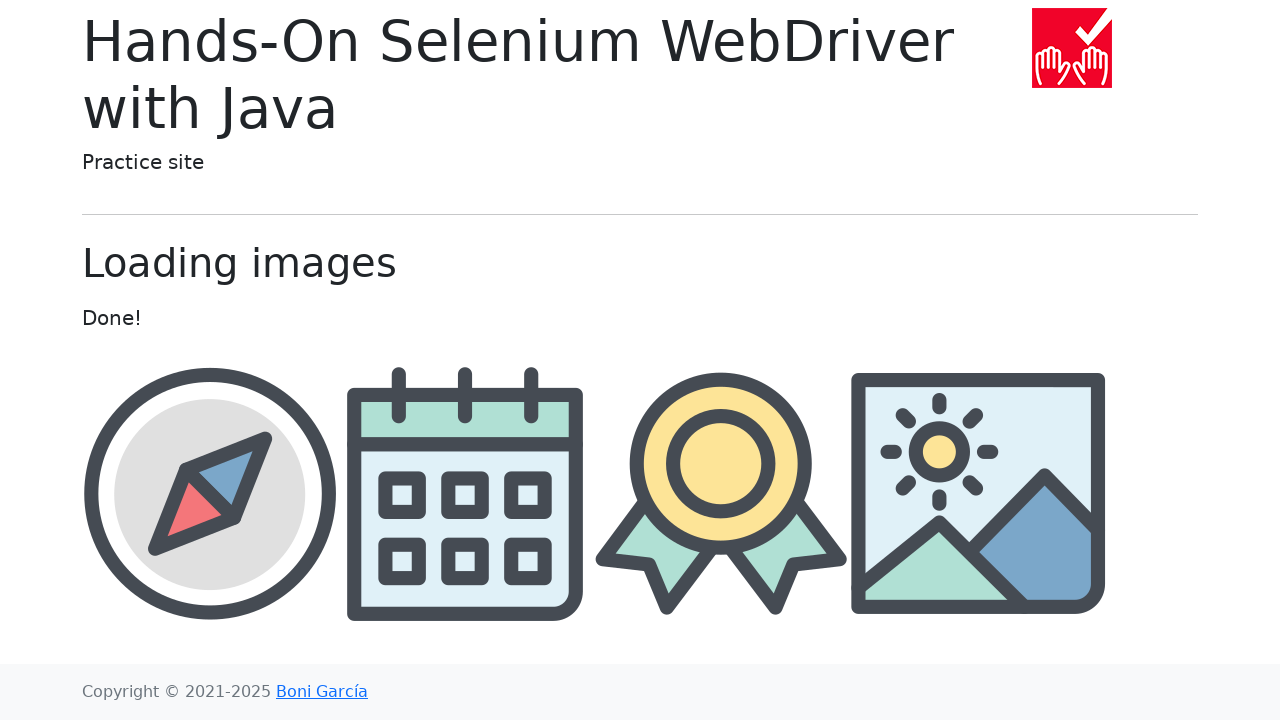

Retrieved src attribute of award image: img/award.png
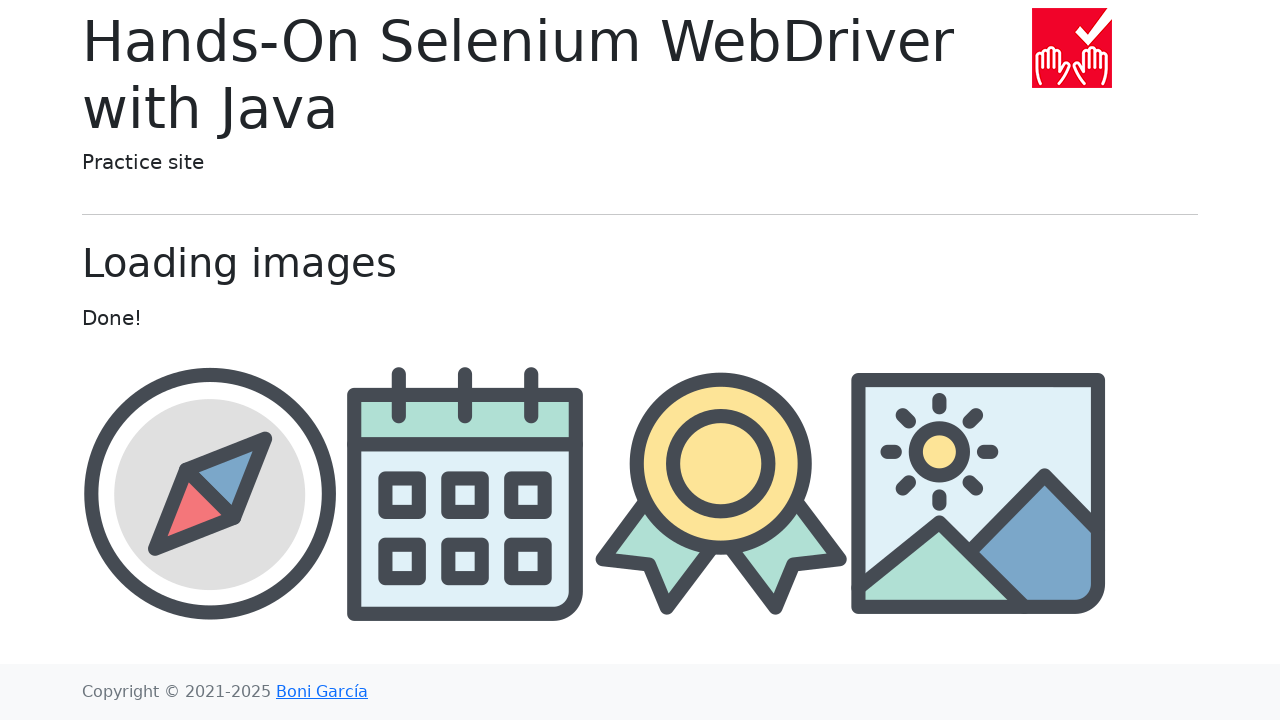

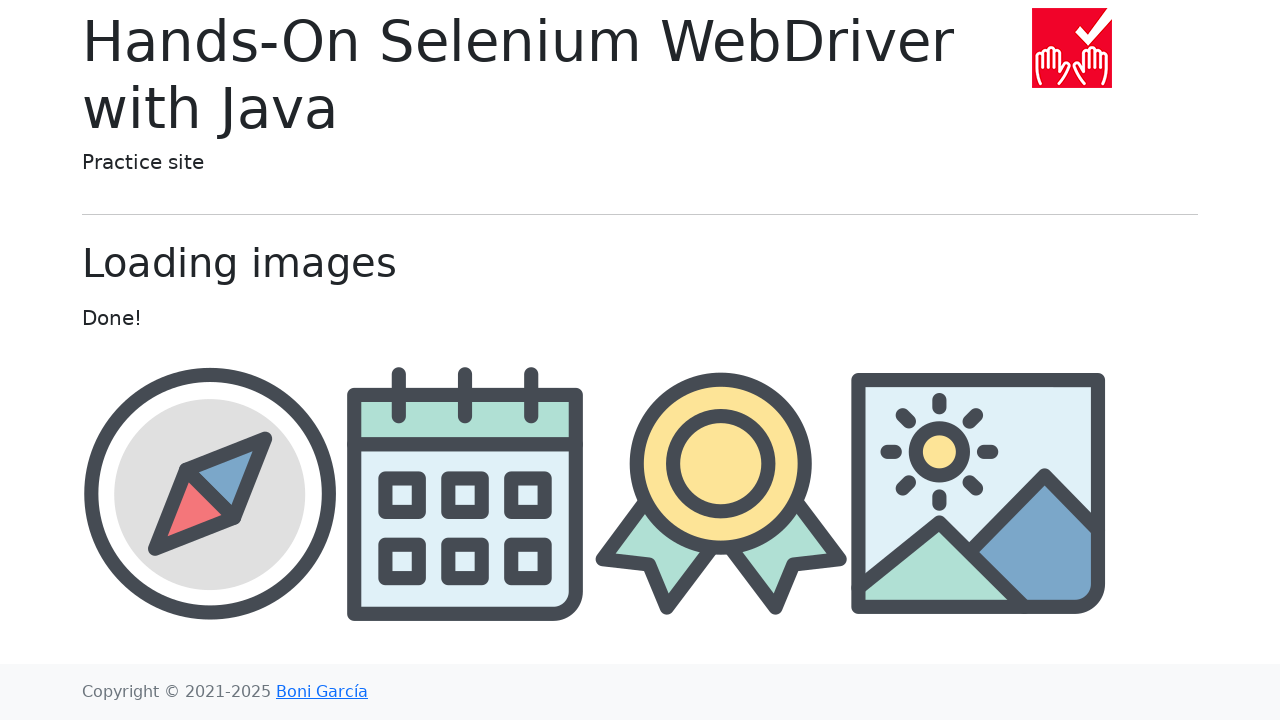